Navigates to Rediff mail login page and clicks the "Forgot Password?" link from the list of links on the page.

Starting URL: https://mail.rediff.com/cgi-bin/login.cgi

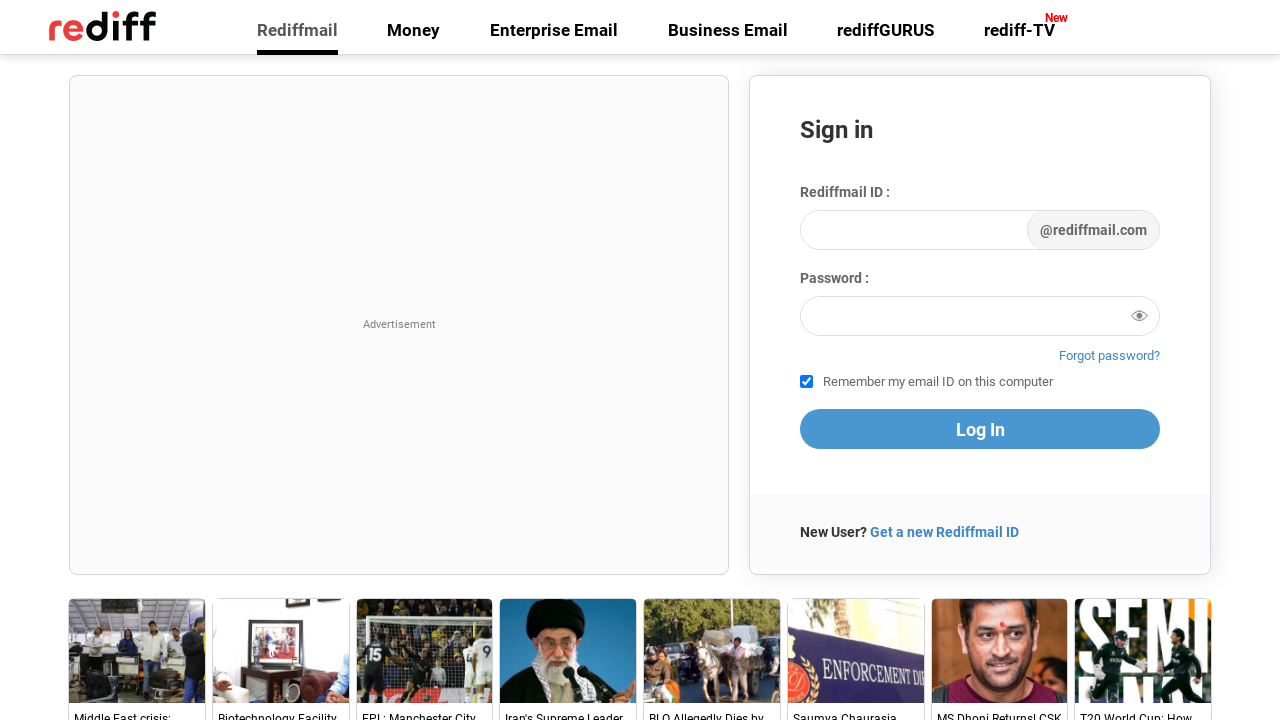

Waited for links to load on Rediff mail login page
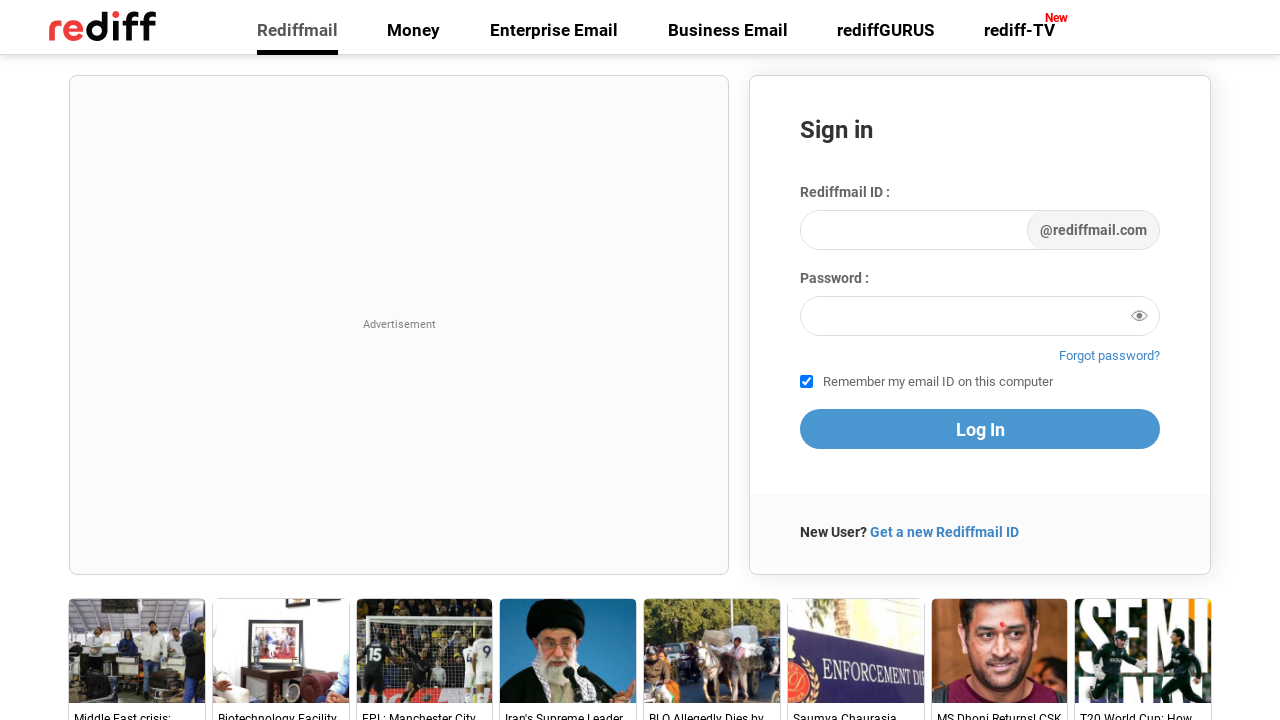

Clicked on 'Forgot Password?' link at (1110, 356) on a:text('Forgot Password?')
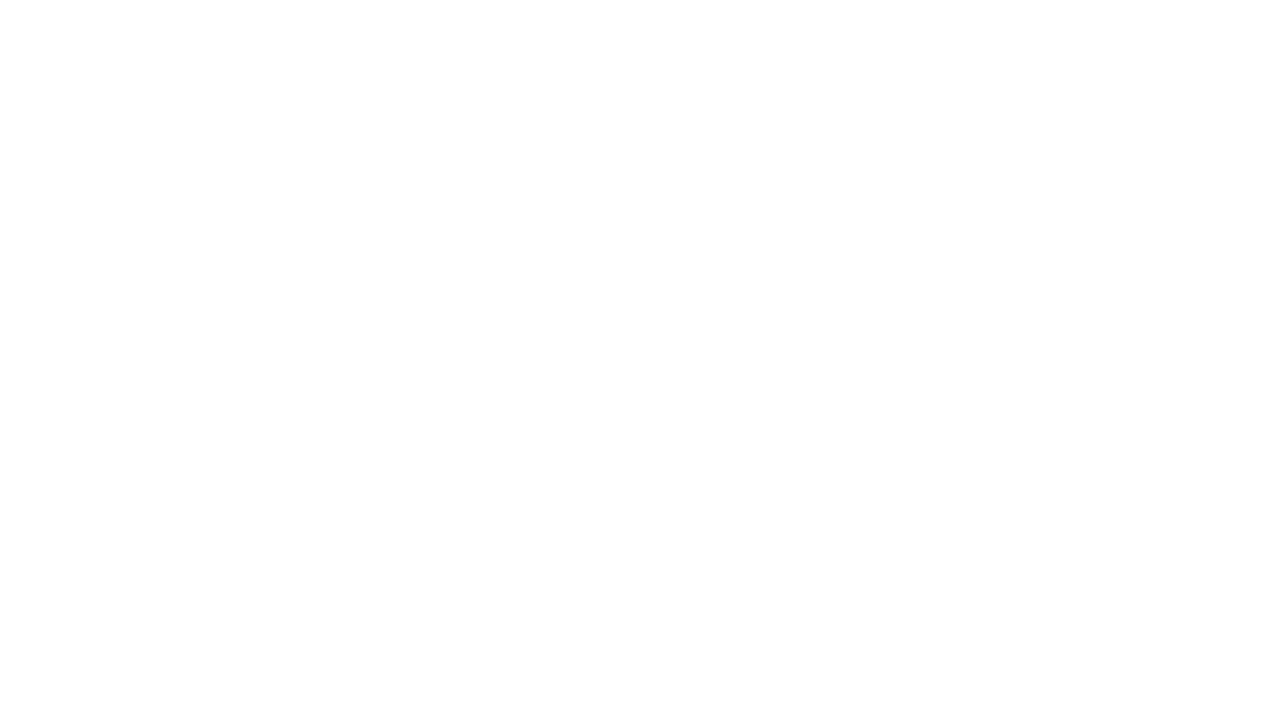

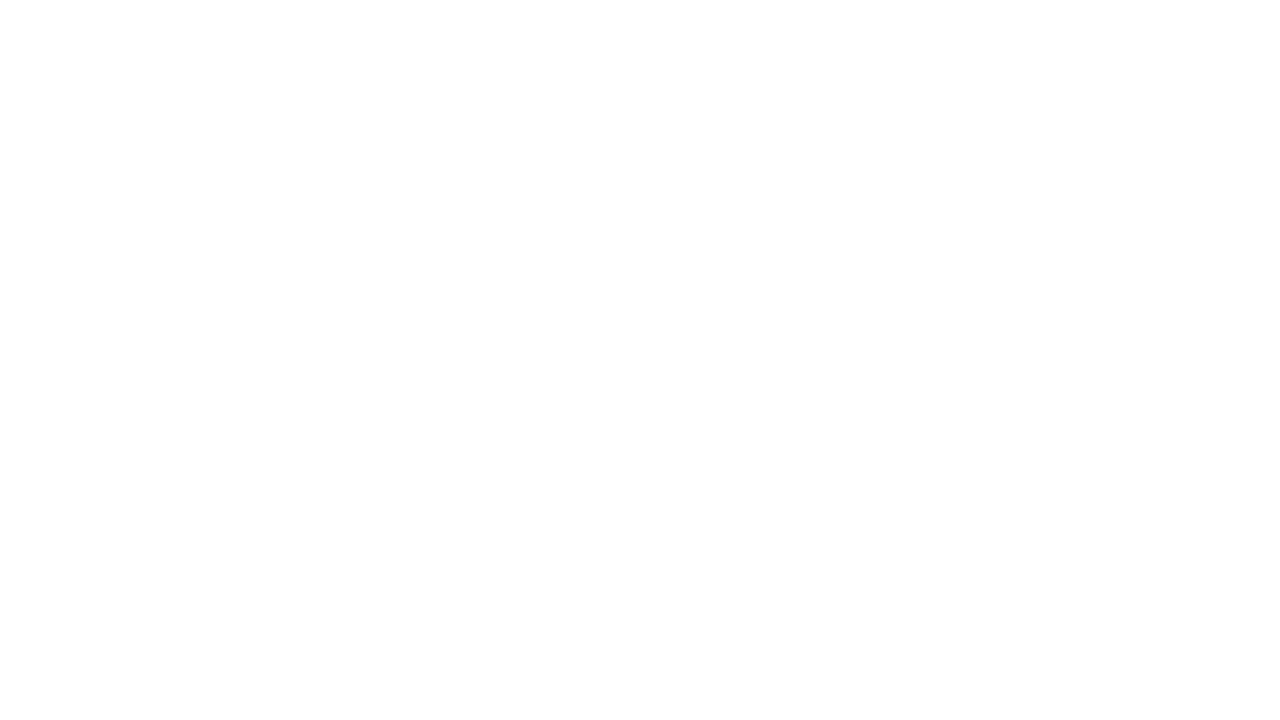